Tests various JavaScript alert interactions including simple alerts, confirmation dialogs, and prompt alerts with text input

Starting URL: https://letcode.in/alert

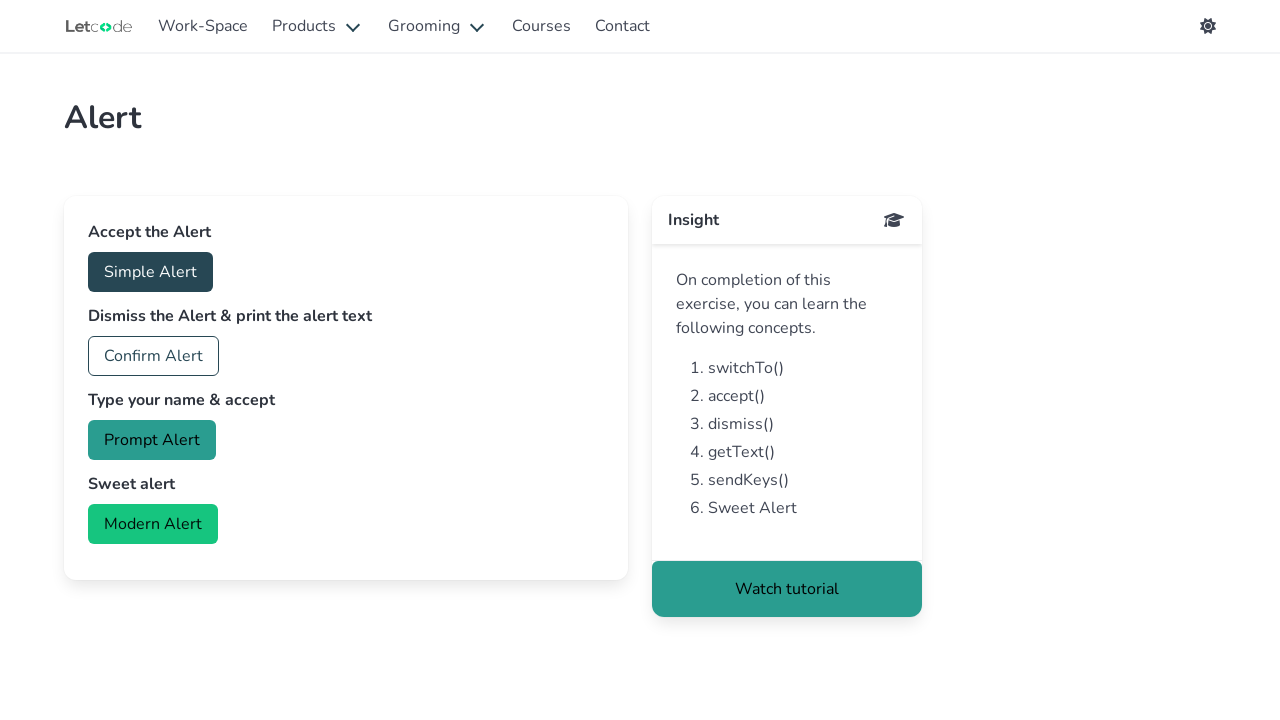

Clicked accept button to trigger simple alert at (150, 272) on #accept
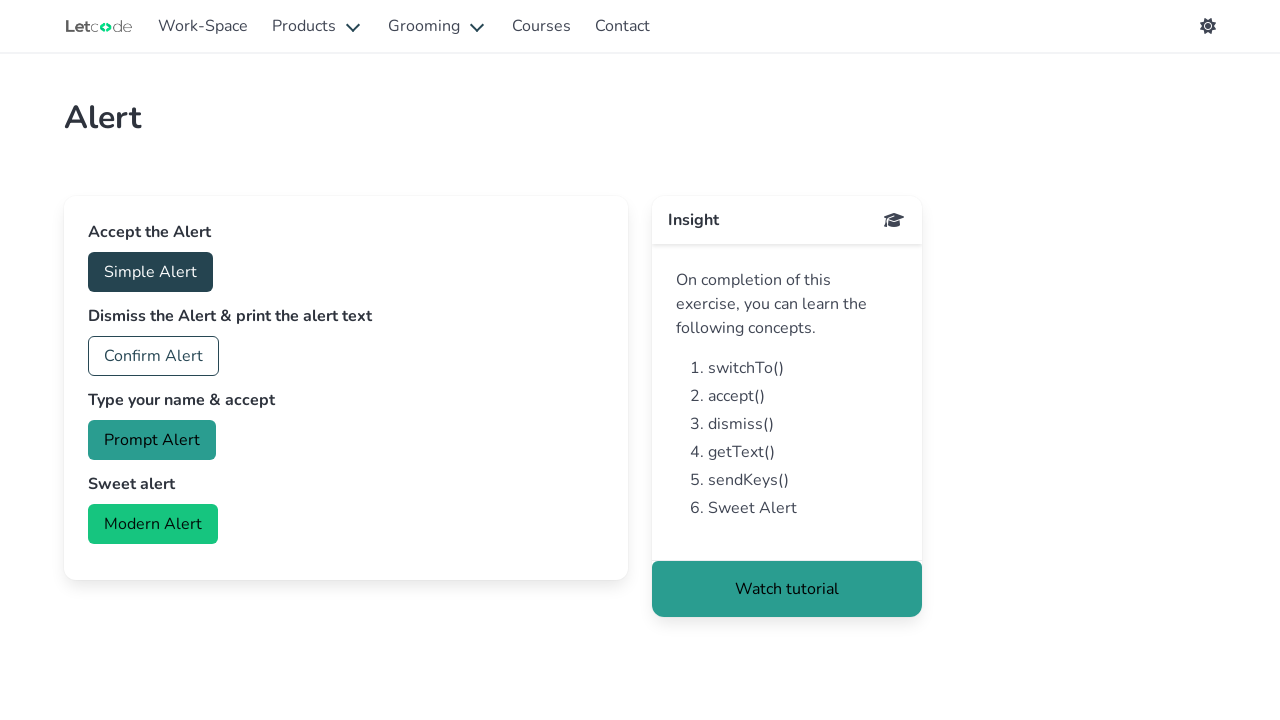

Set up dialog handler to accept simple alert
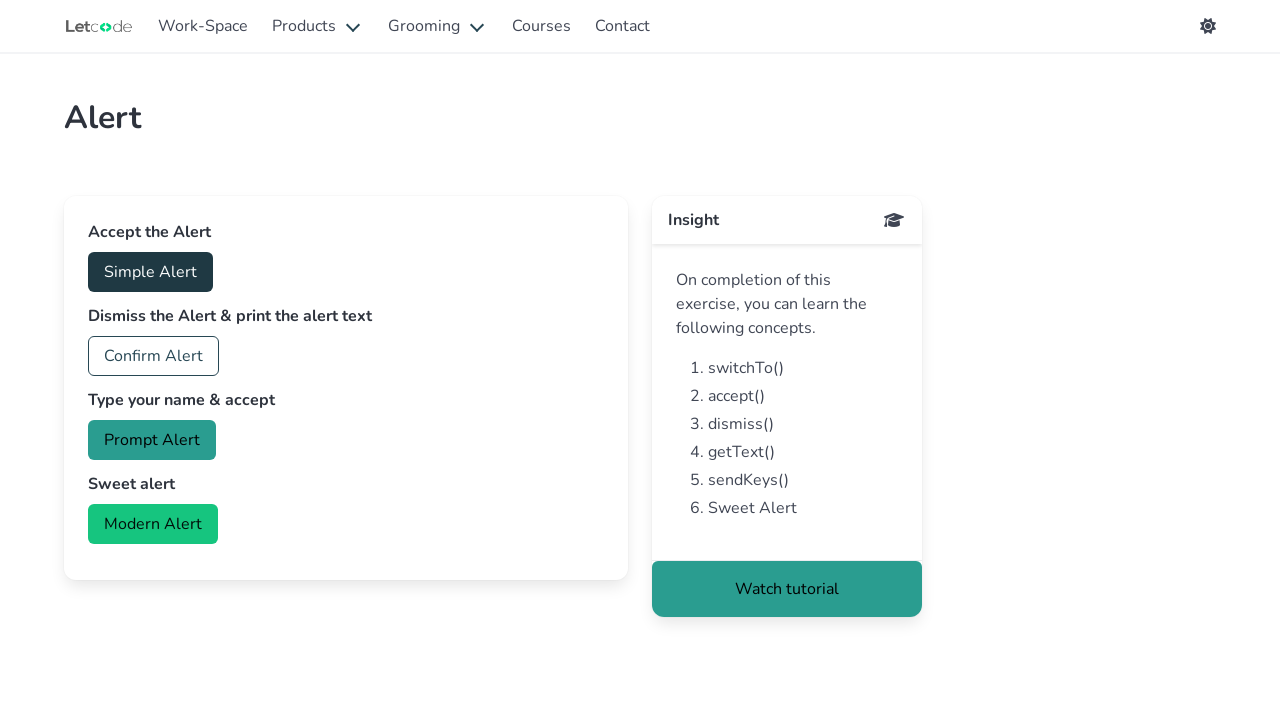

Clicked confirm button to trigger confirmation dialog at (154, 356) on #confirm
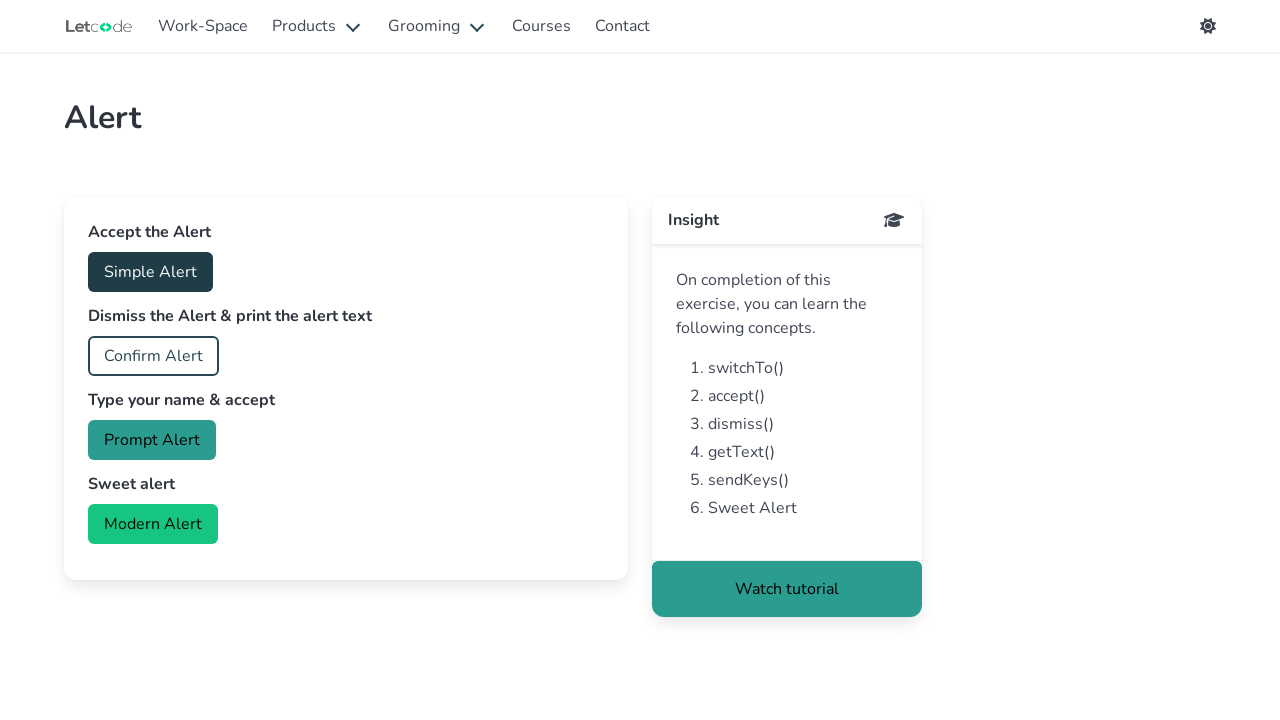

Set up dialog handler to dismiss confirmation dialog
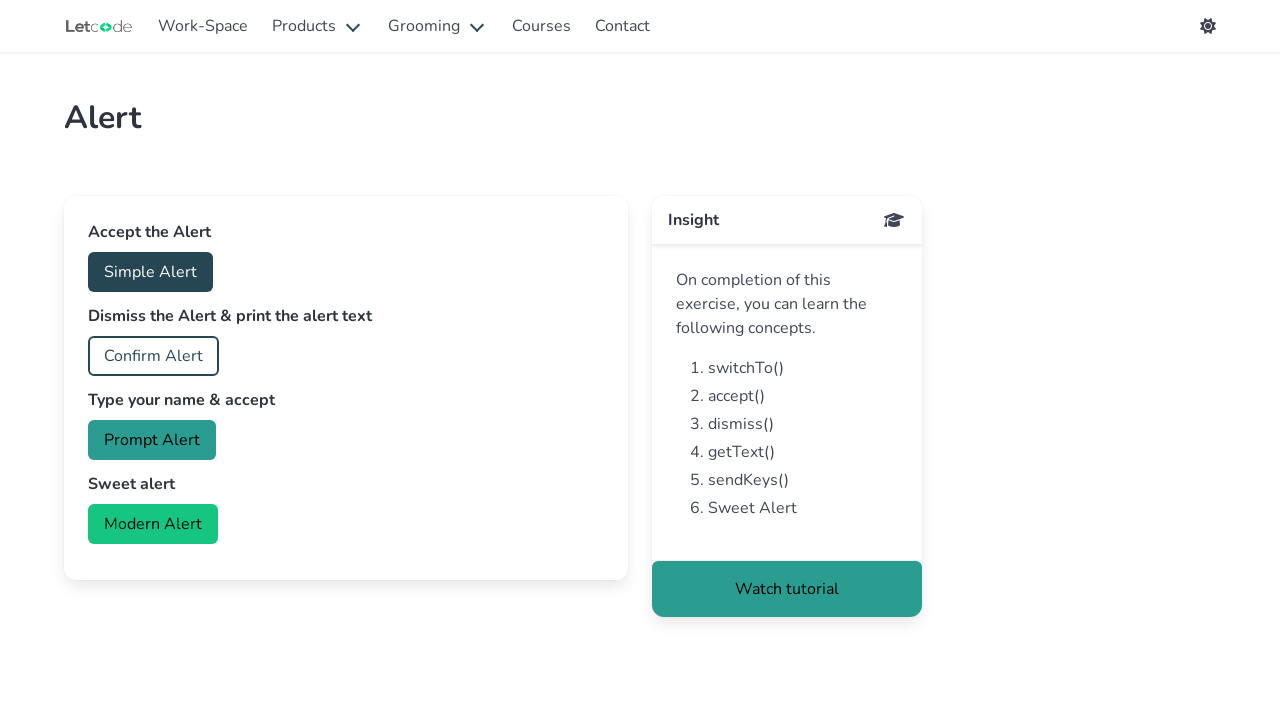

Set up dialog handler to accept prompt alert with text 'java'
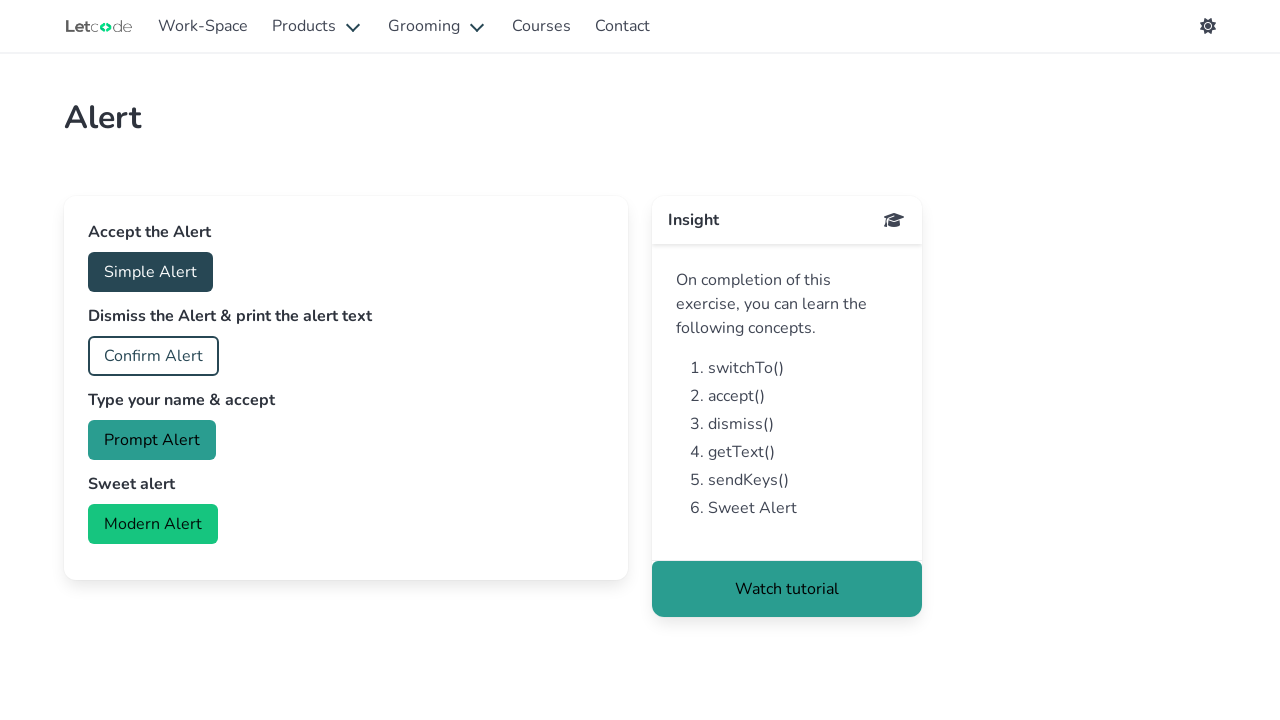

Clicked prompt button to trigger prompt alert at (152, 440) on #prompt
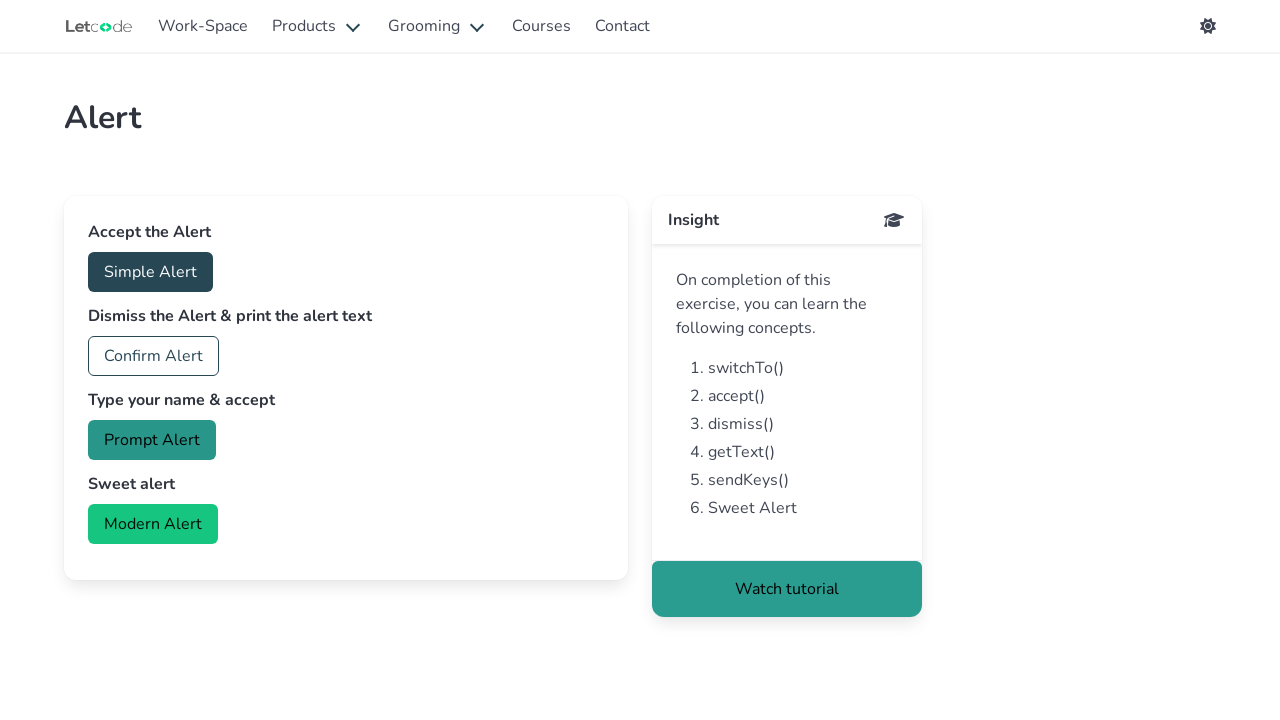

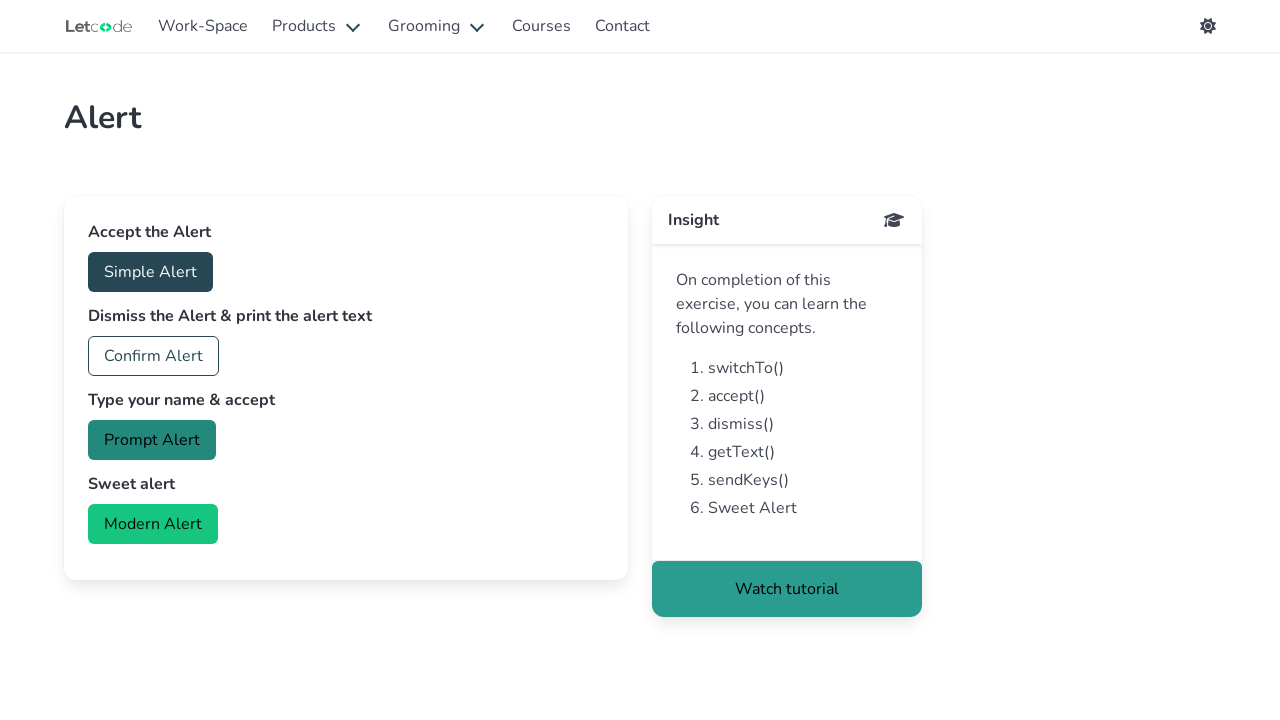